Tests category selection by clicking on TV category and verifying that all products in results contain the word "телевизор"

Starting URL: http://intershop5.skillbox.ru/product-category/catalog/

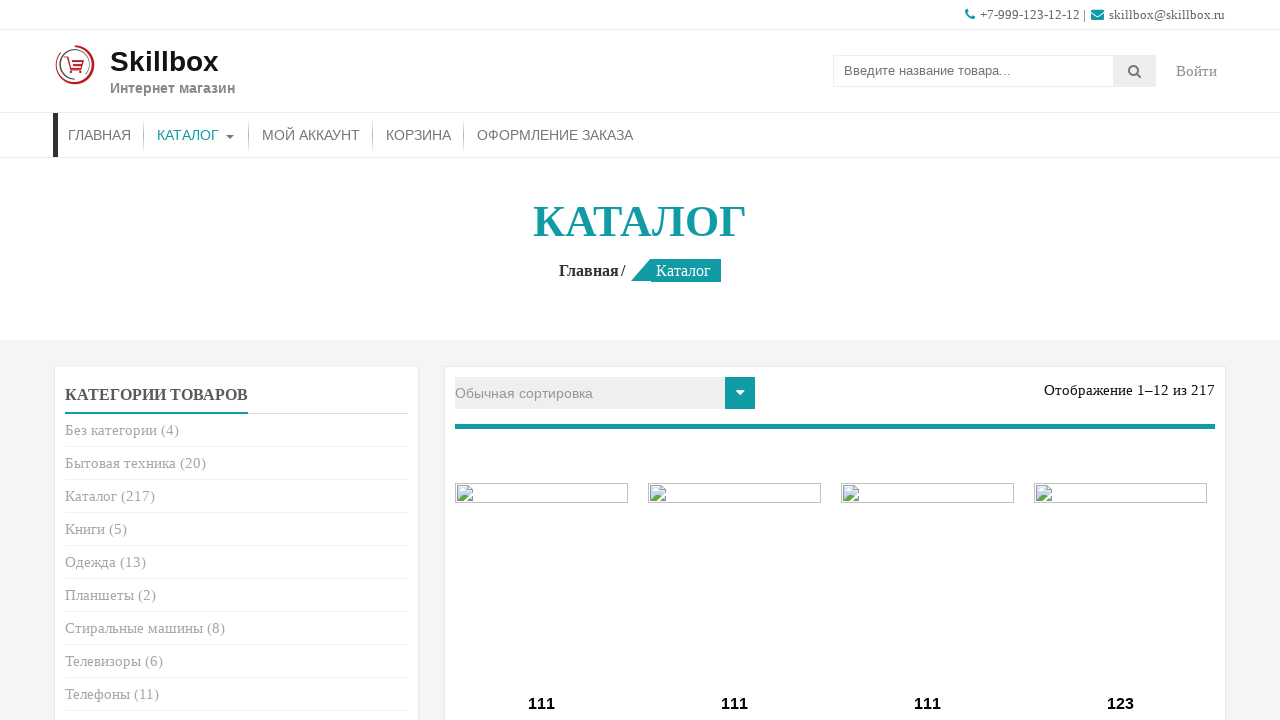

Clicked on TV category link at (103, 661) on .product-categories [href$='tv/']
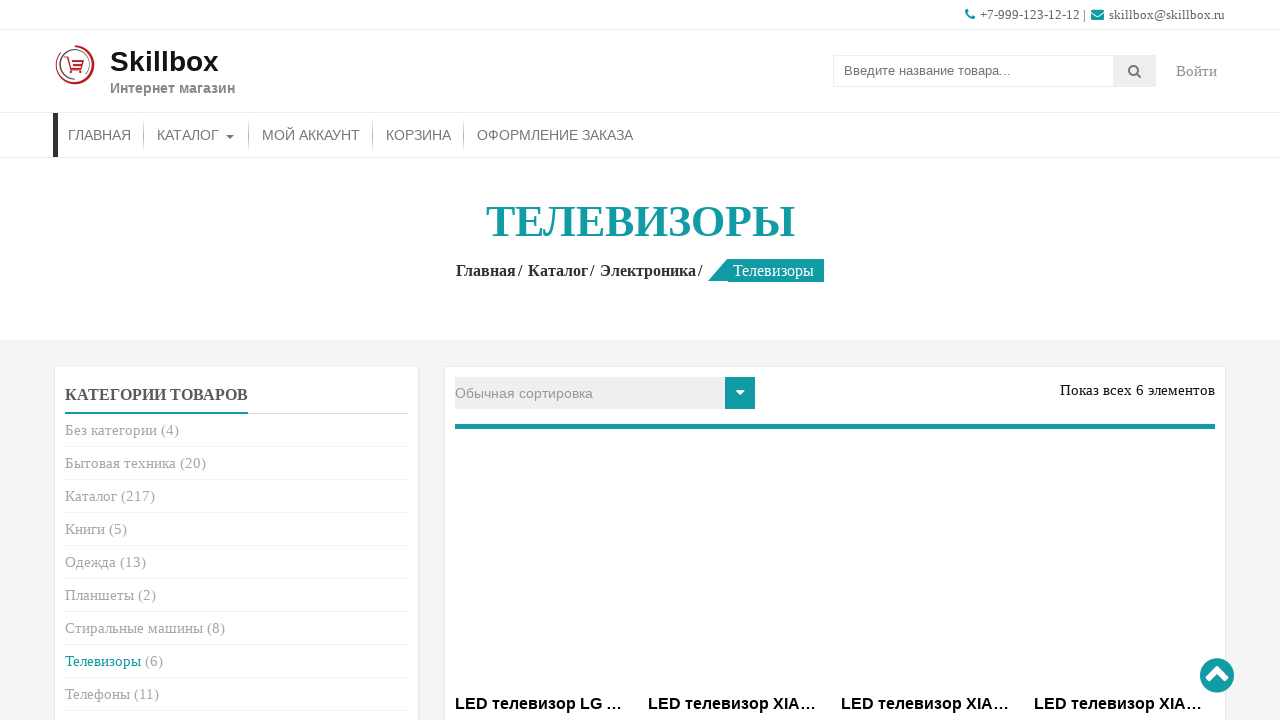

Product results loaded after category selection
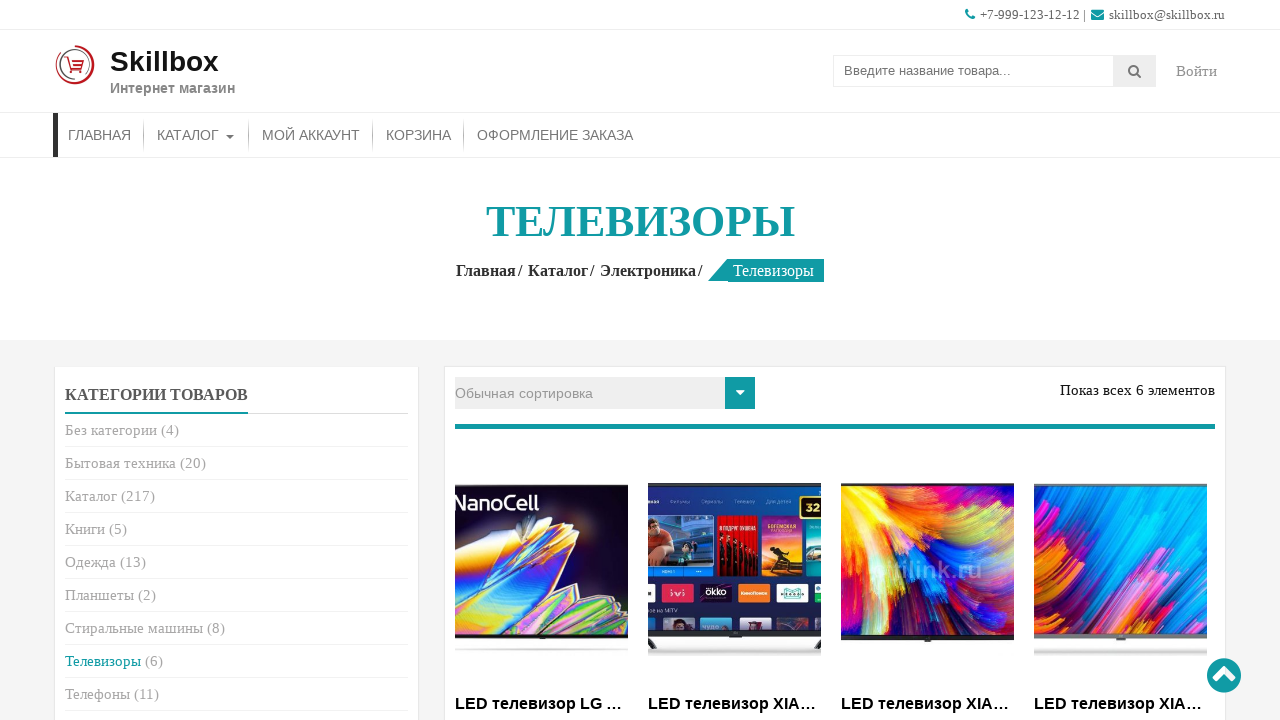

Verified product contains 'телевизор' in text
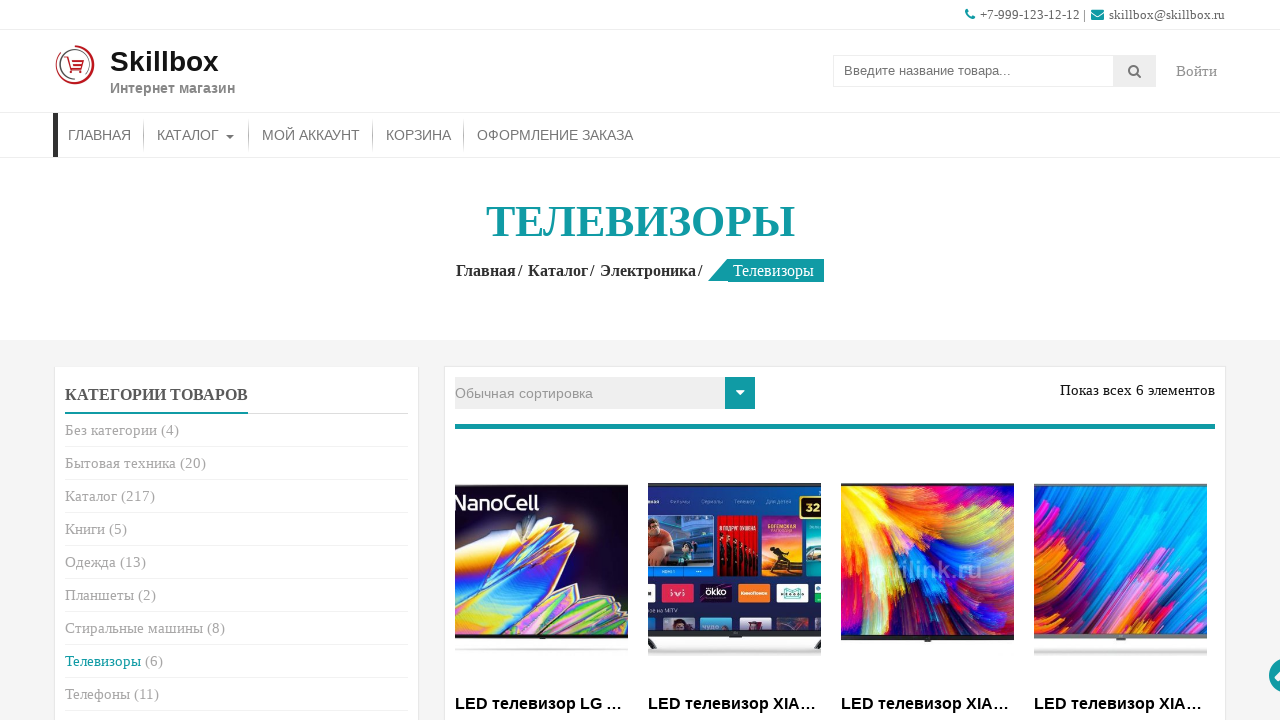

Verified product contains 'телевизор' in text
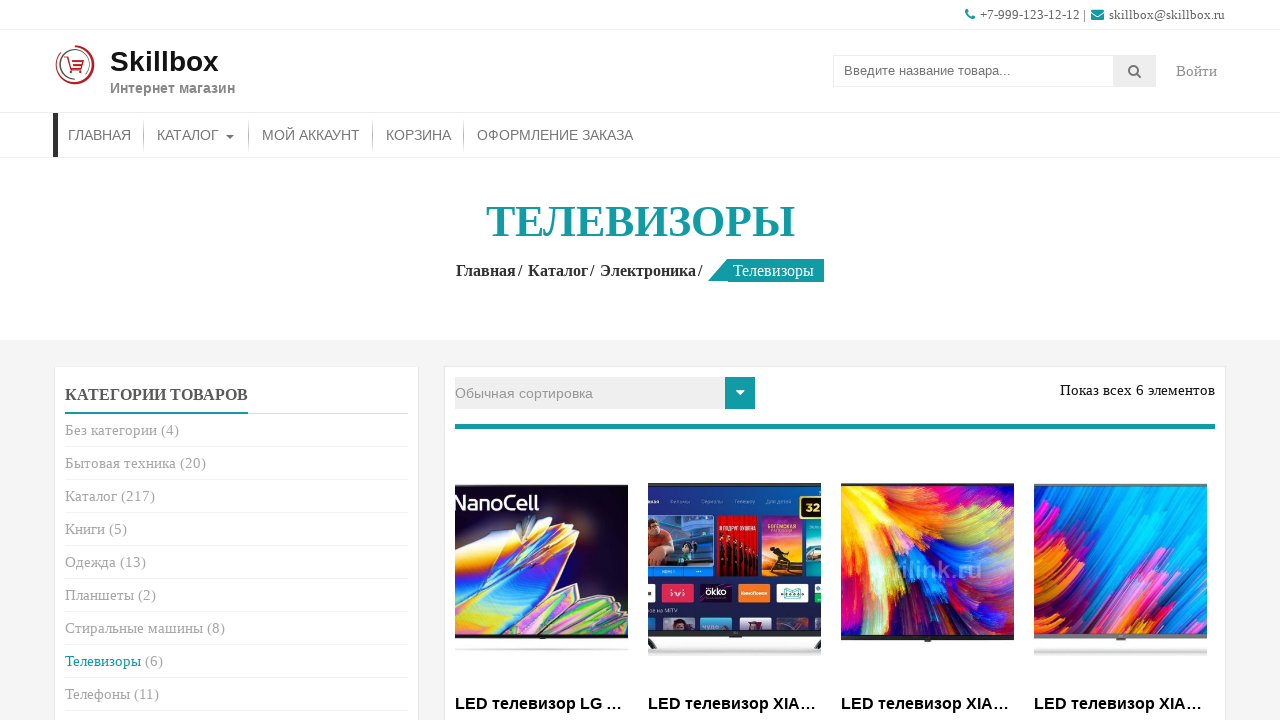

Verified product contains 'телевизор' in text
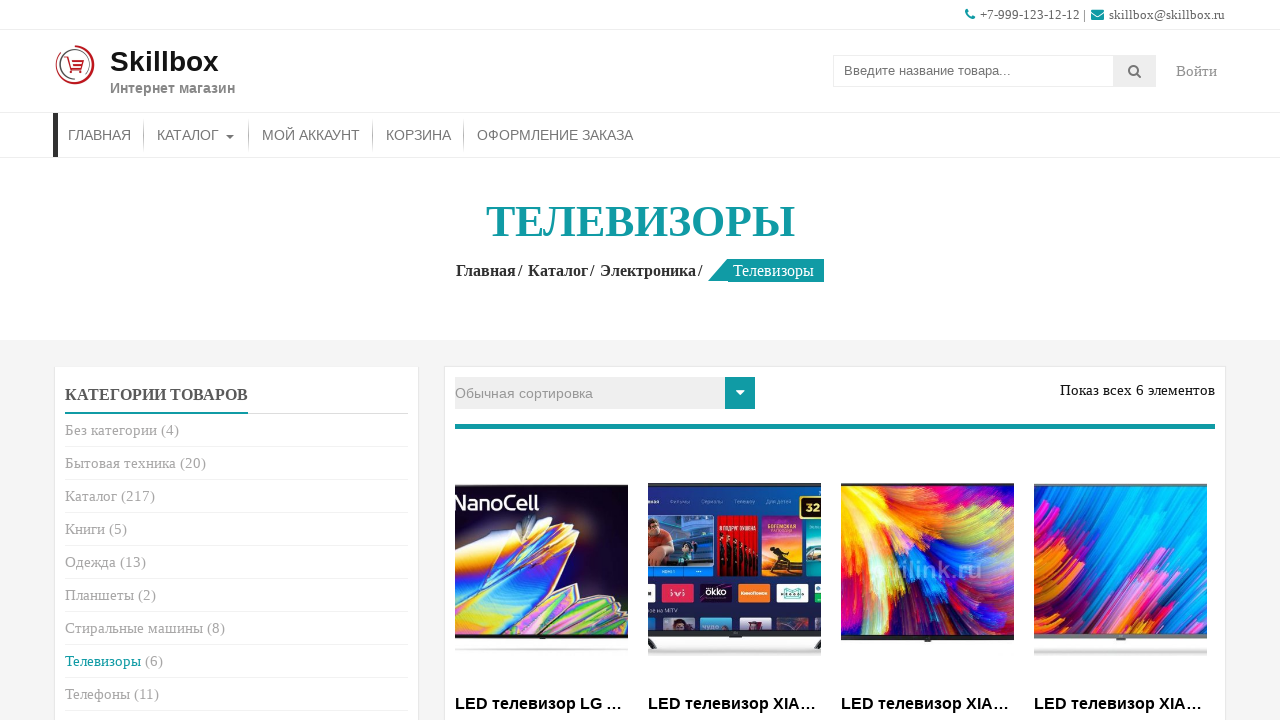

Verified product contains 'телевизор' in text
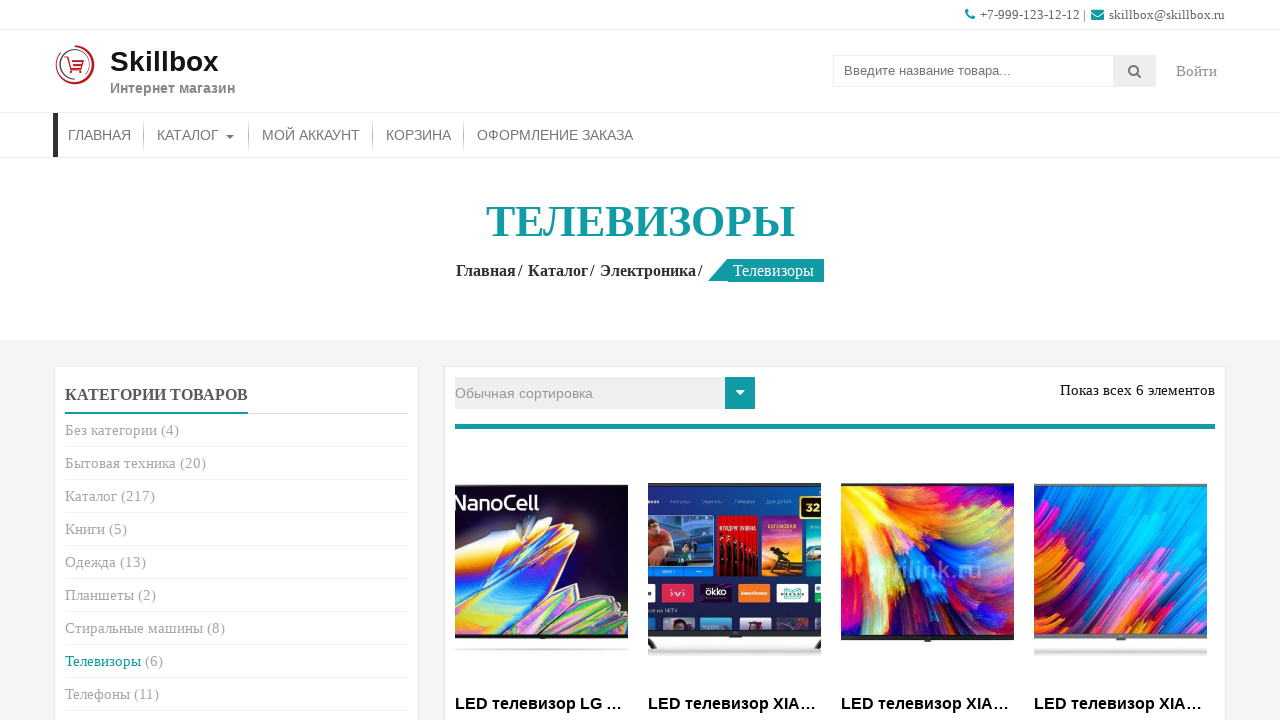

Verified product contains 'телевизор' in text
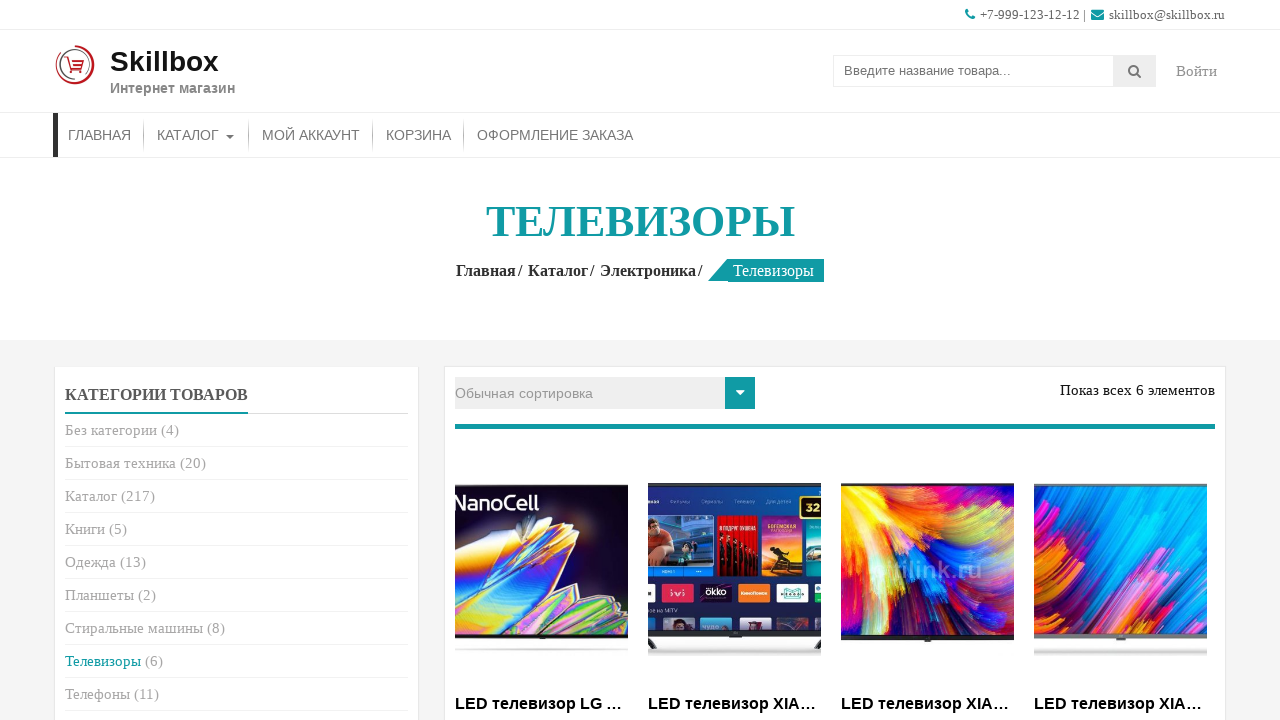

Verified product contains 'телевизор' in text
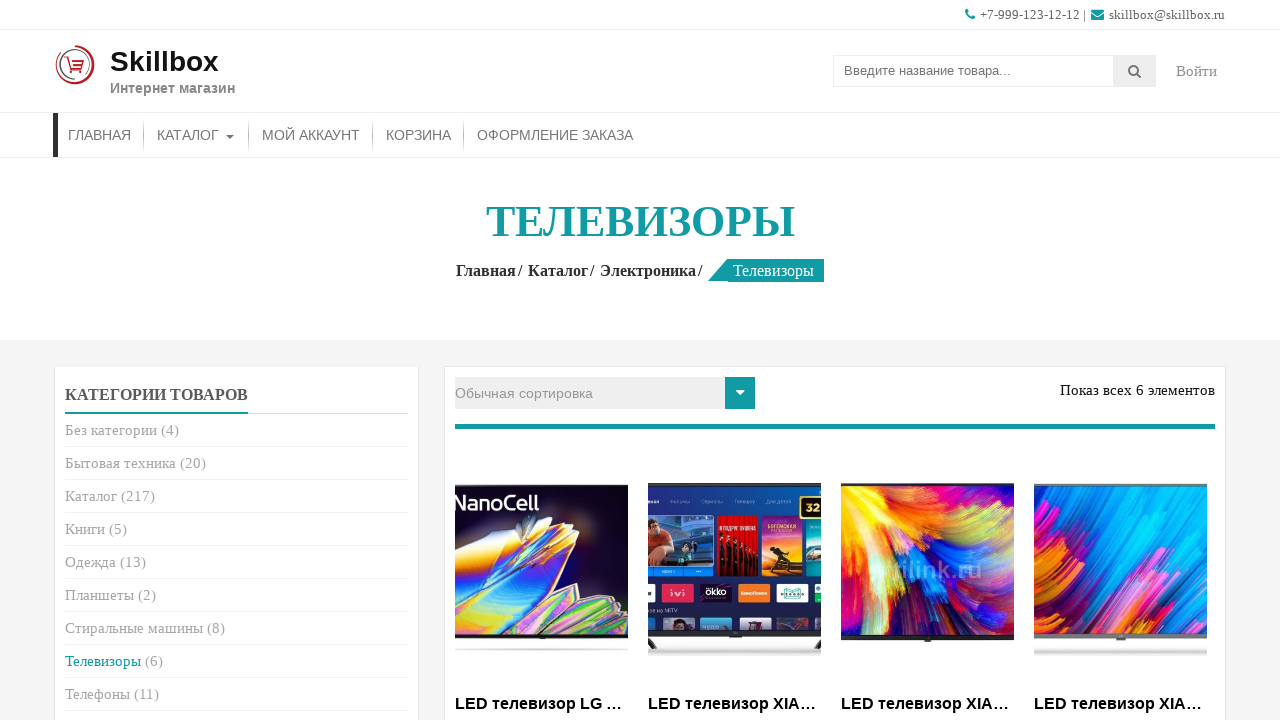

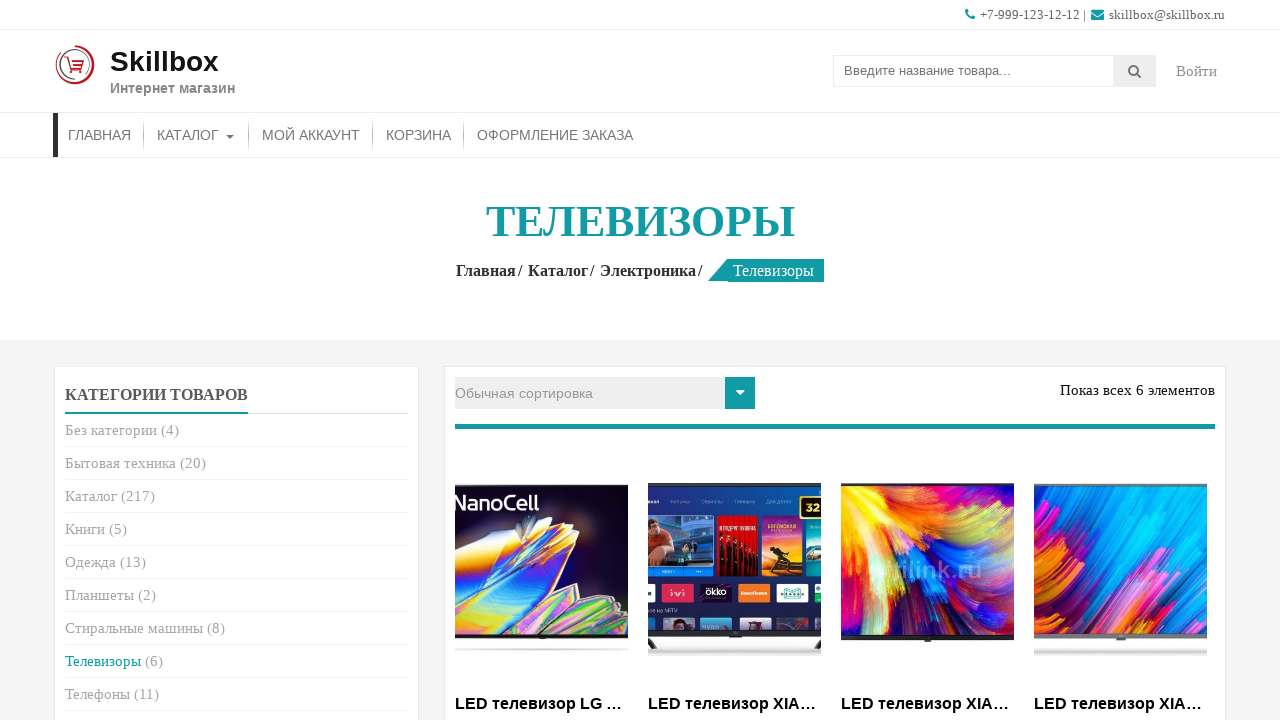